Tests browser cookie management functionality by reading existing cookies, adding a new cookie, deleting specific cookies, and clearing all cookies

Starting URL: https://demo.nopcommerce.com/

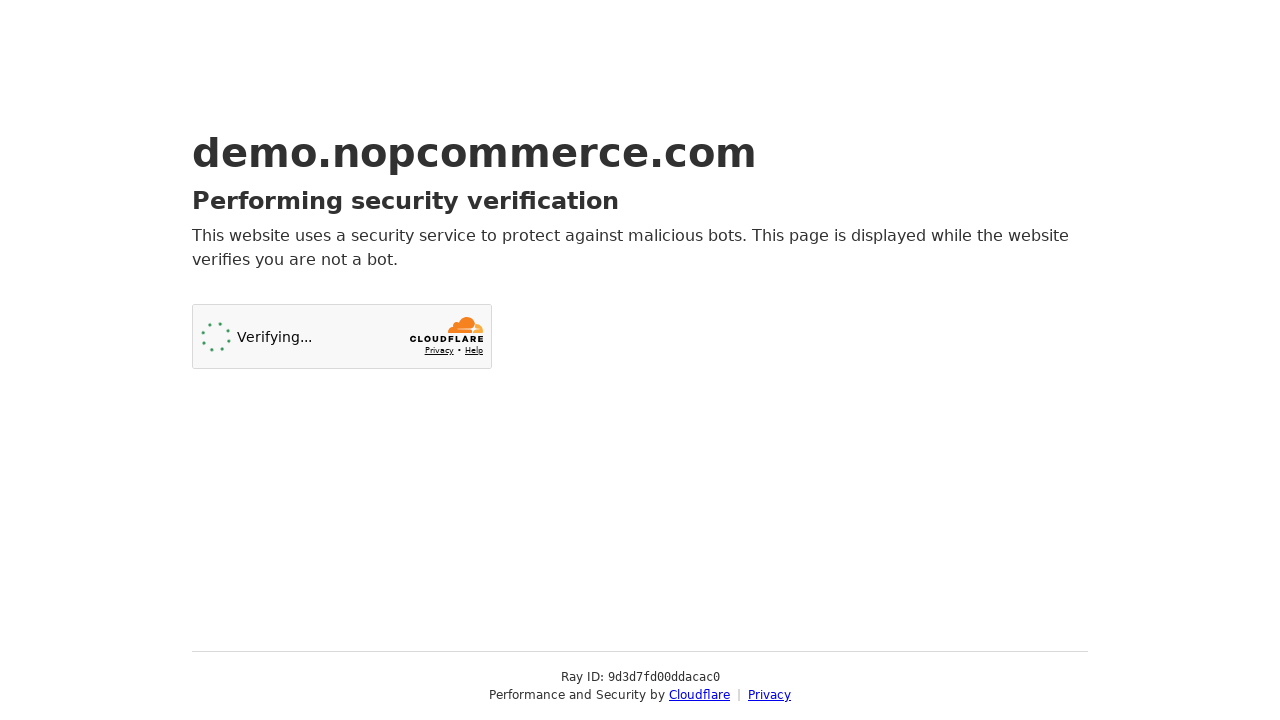

Retrieved all cookies from the current context
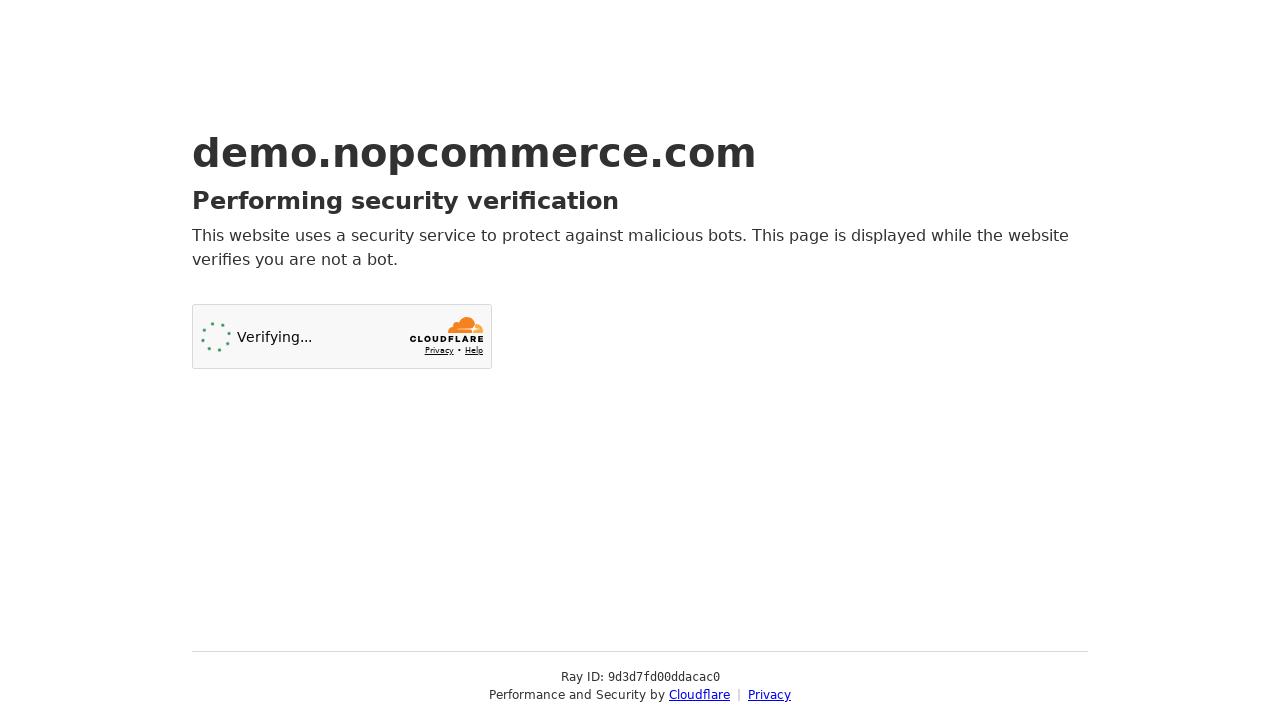

Printed all existing cookie names and values
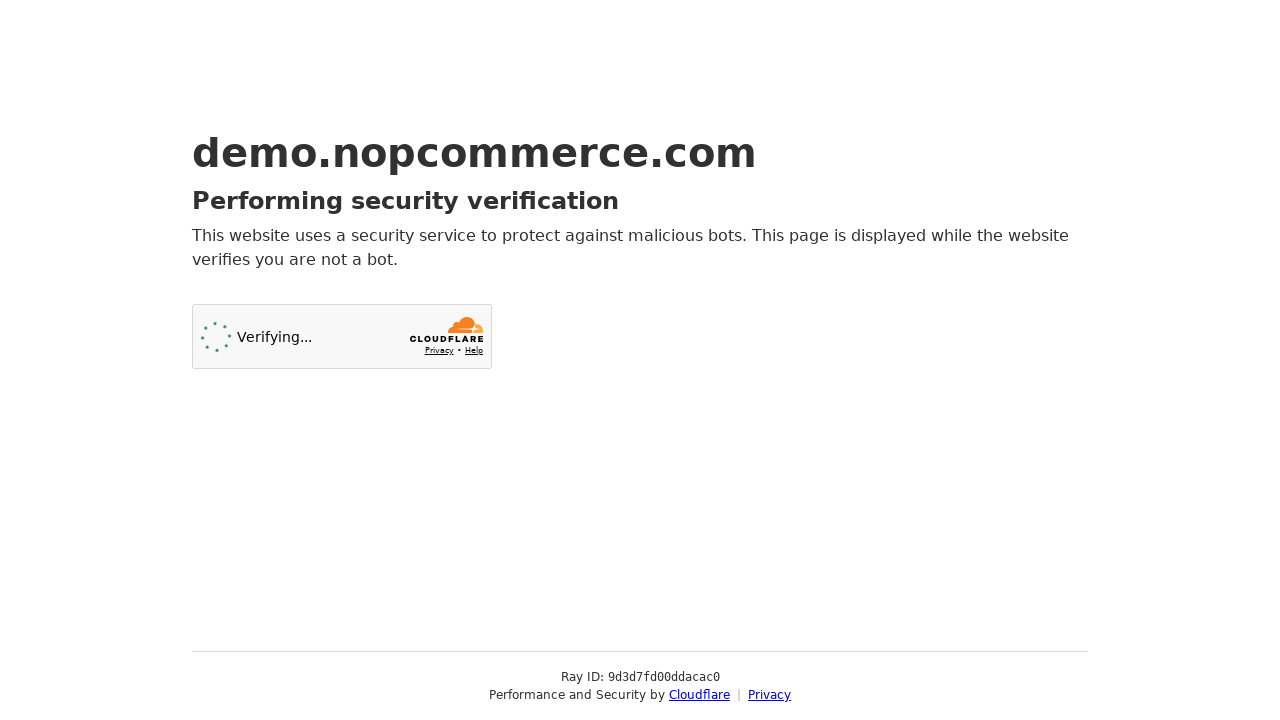

Added new cookie 'Mycookie123' with value '342565'
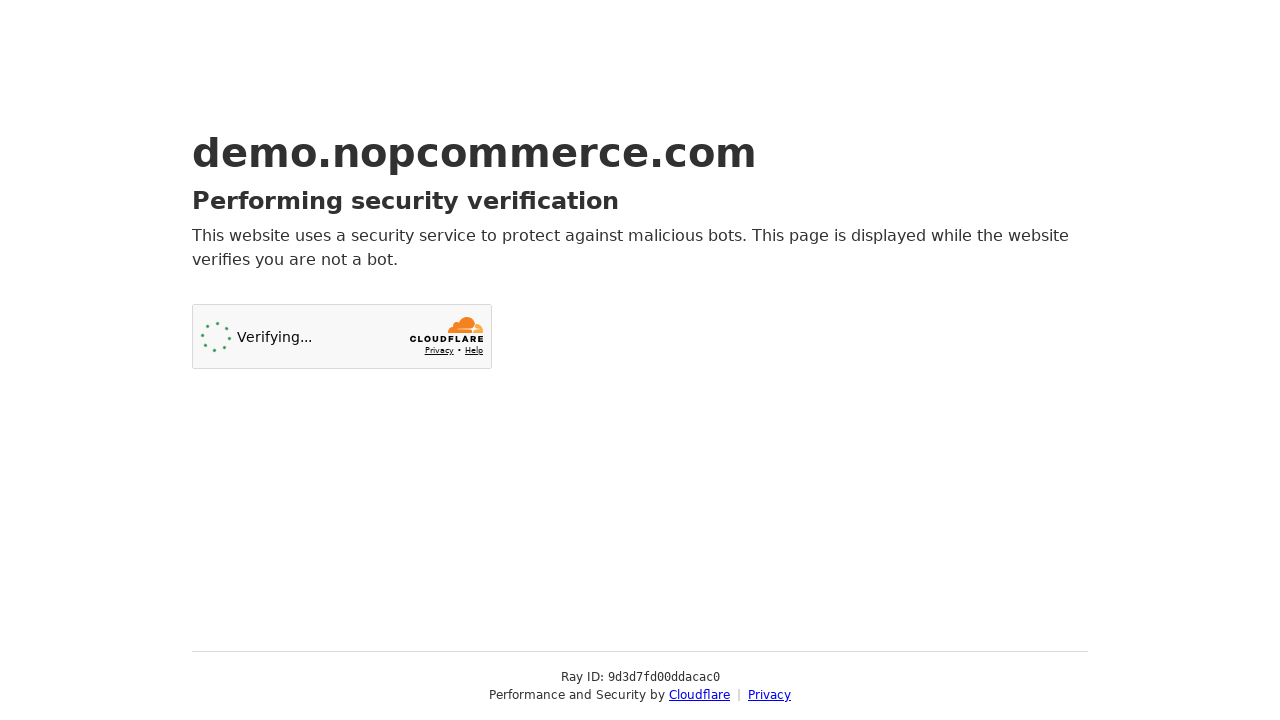

Verified cookie was added successfully
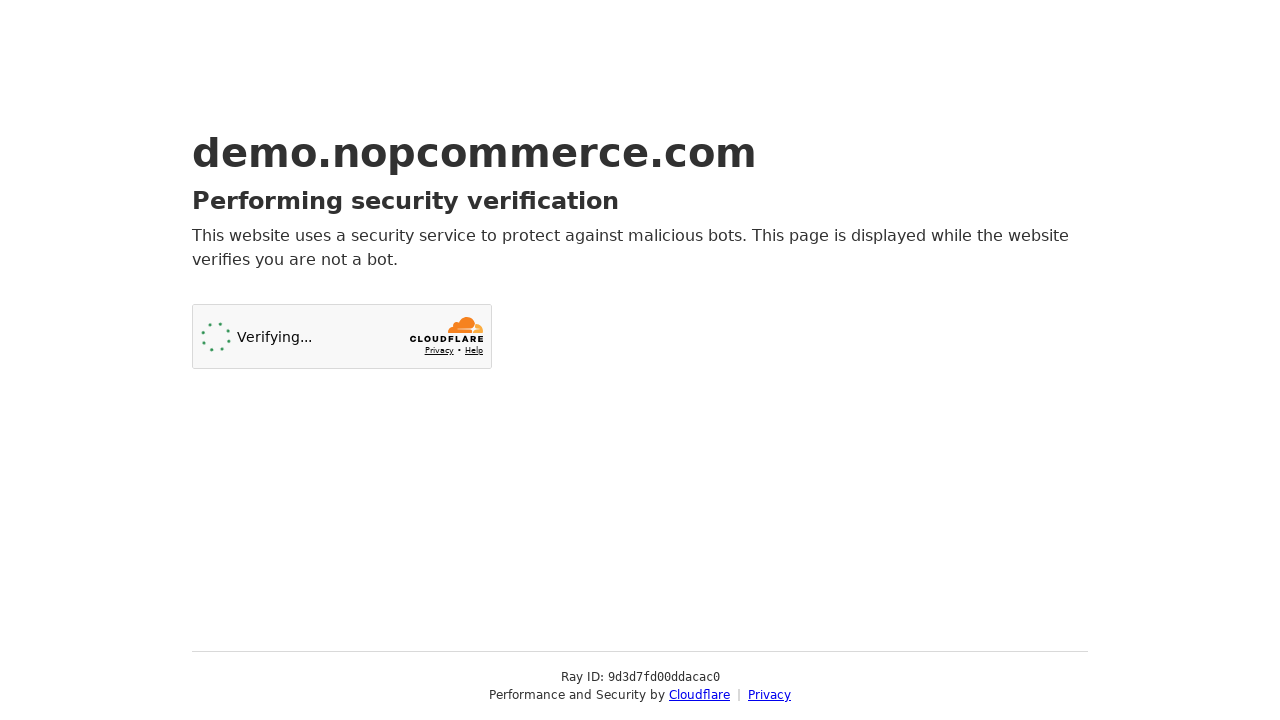

Cleared all cookies from the context
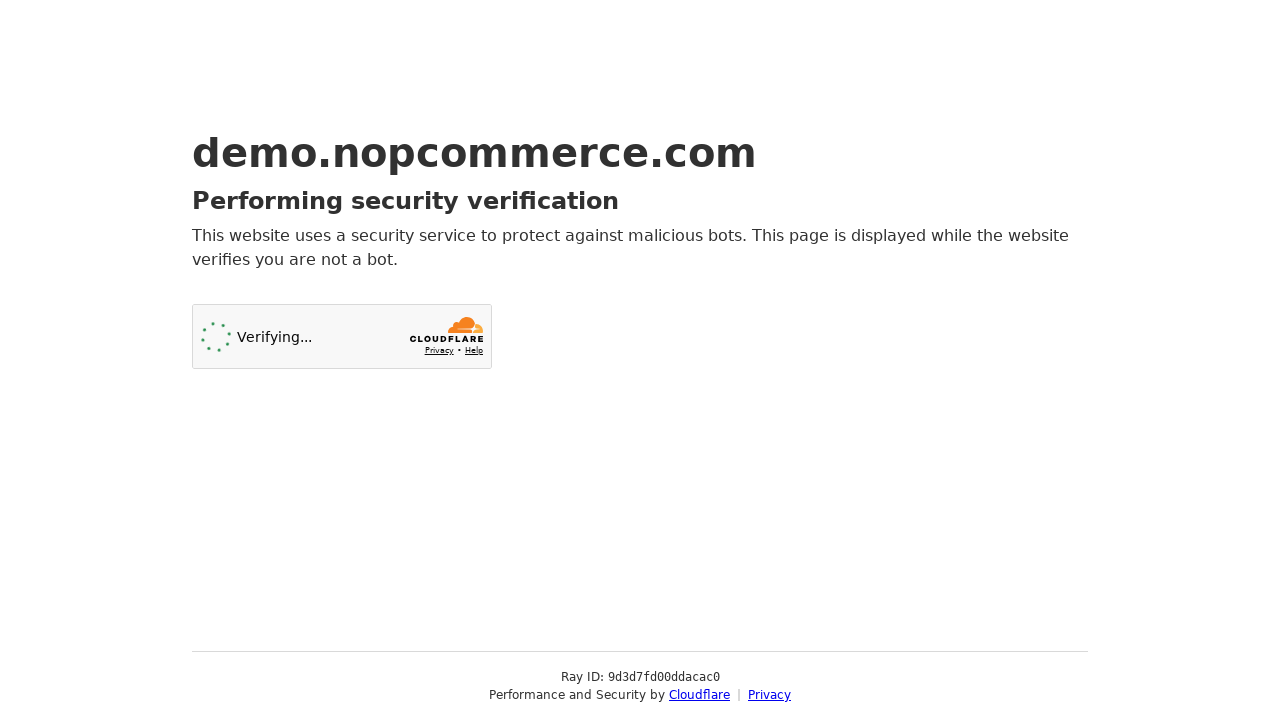

Confirmed all cookies were cleared
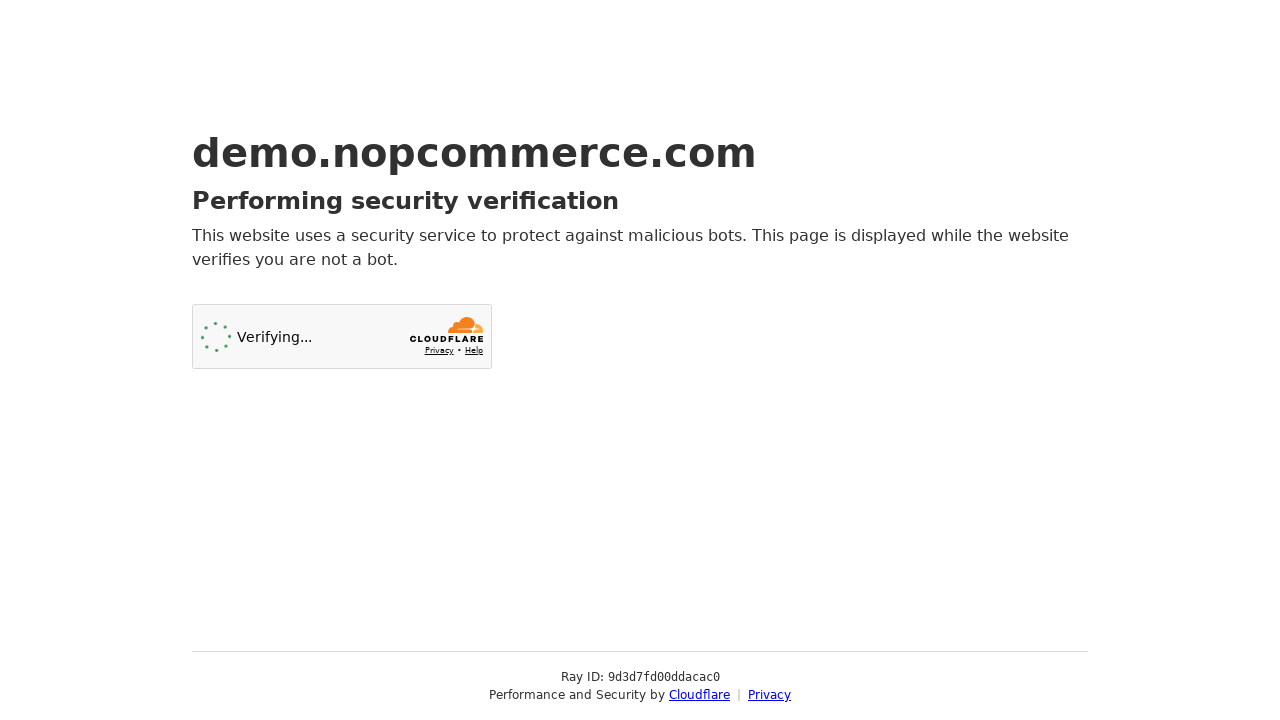

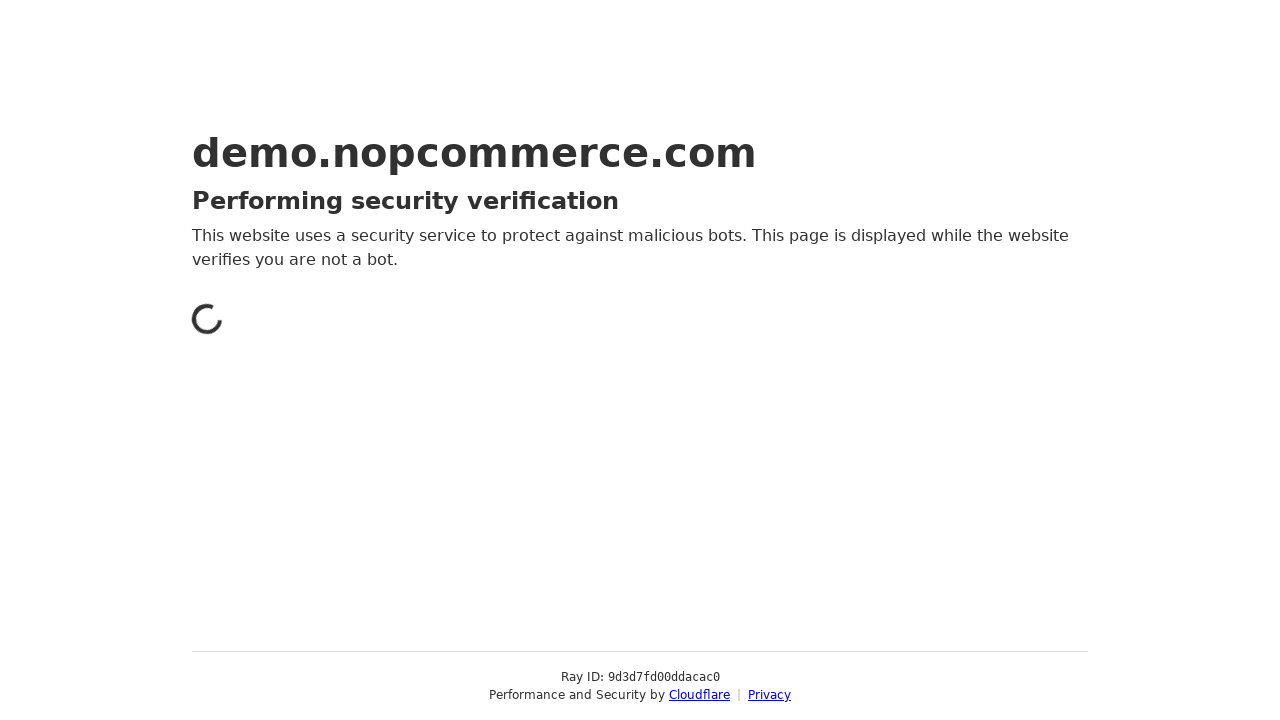